Tests drag and drop by dragging one element onto another element

Starting URL: https://www.selenium.dev/selenium/web/dragAndDropTest.html

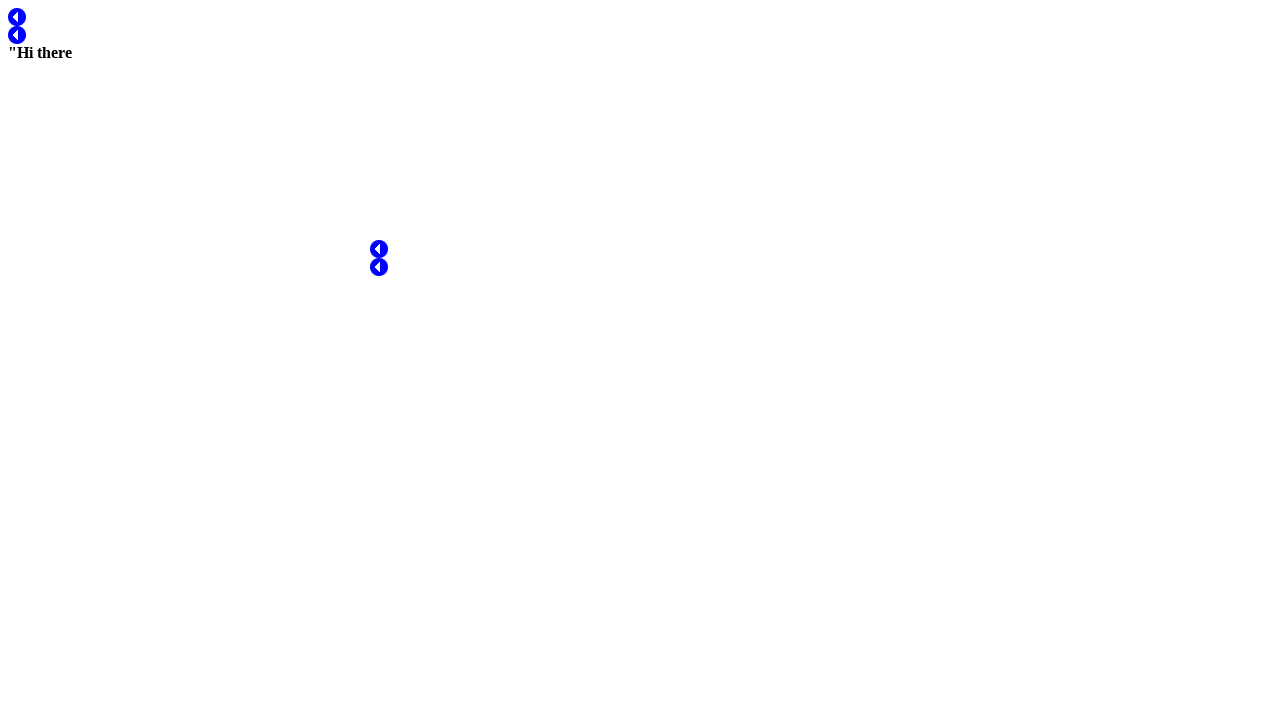

Navigated to drag and drop test page
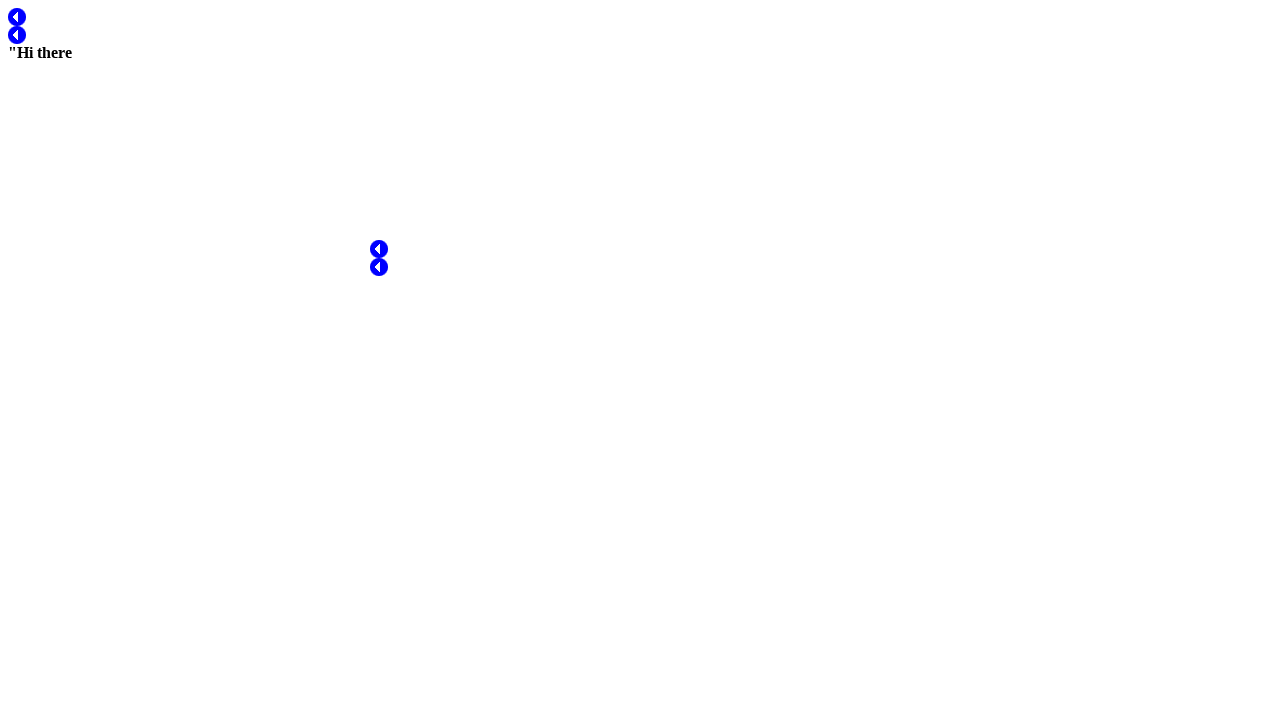

Located source element (test1)
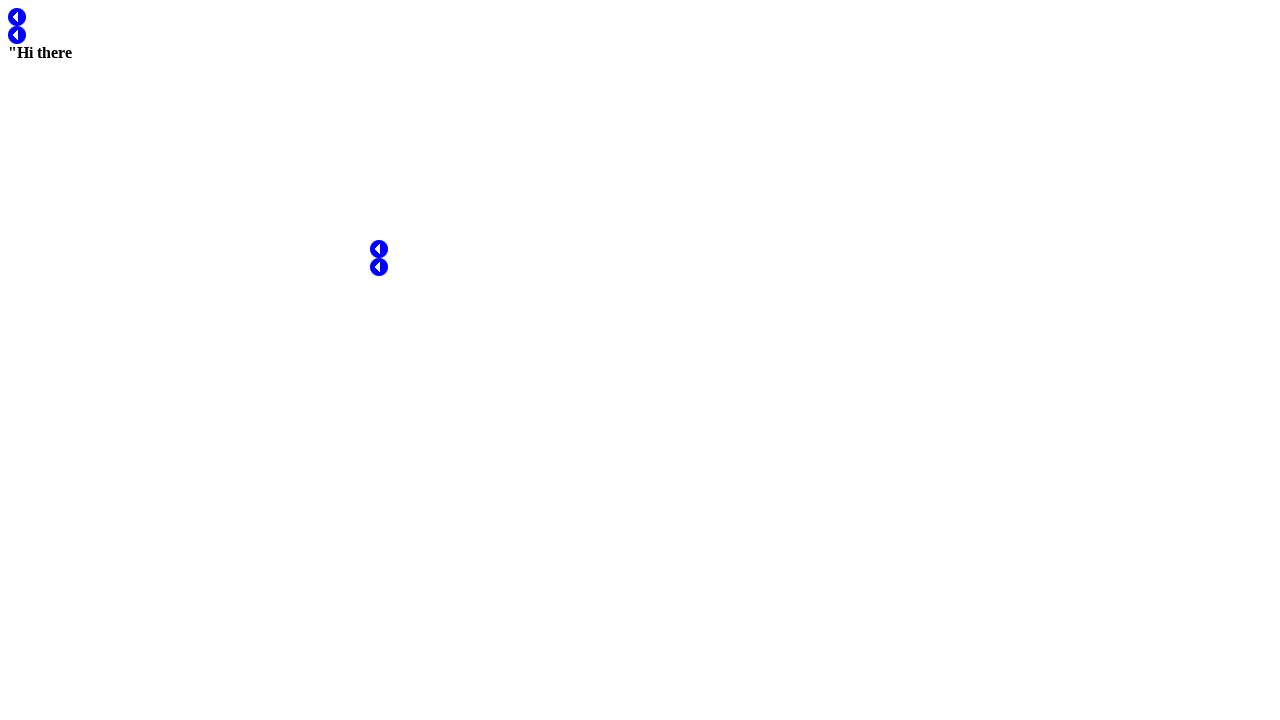

Located target element (test3)
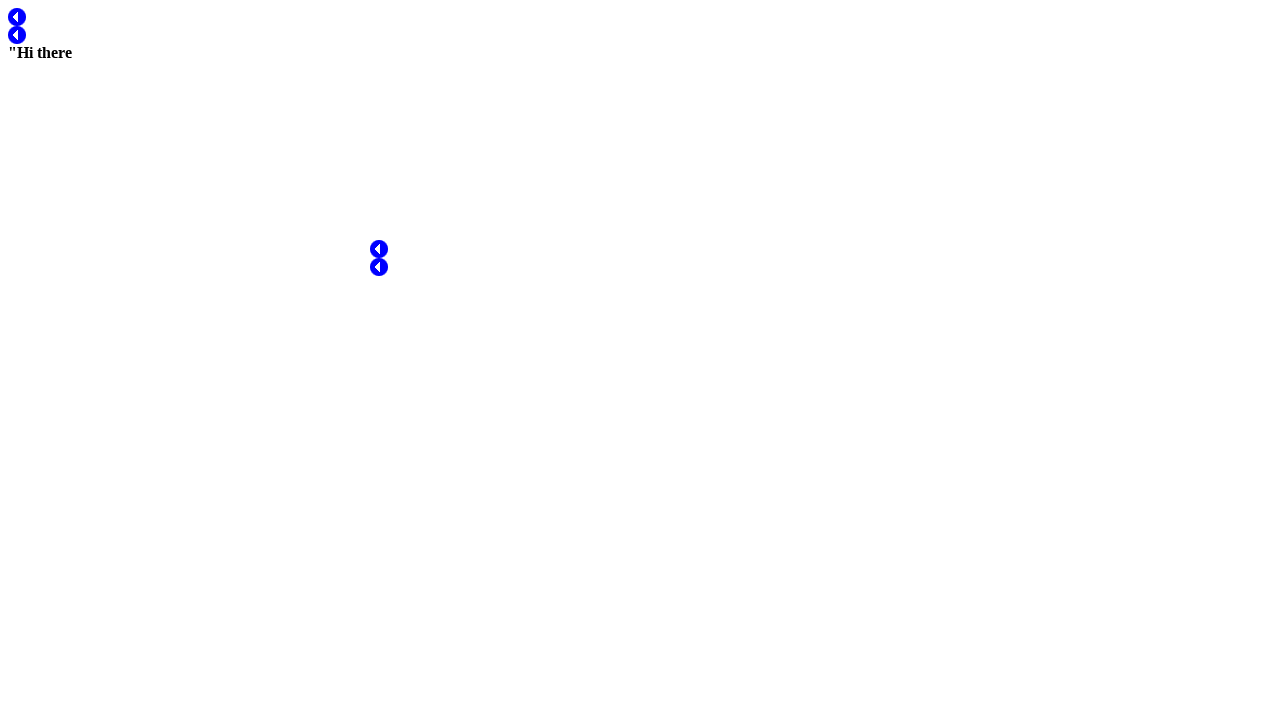

Dragged test1 element onto test3 element at (379, 249)
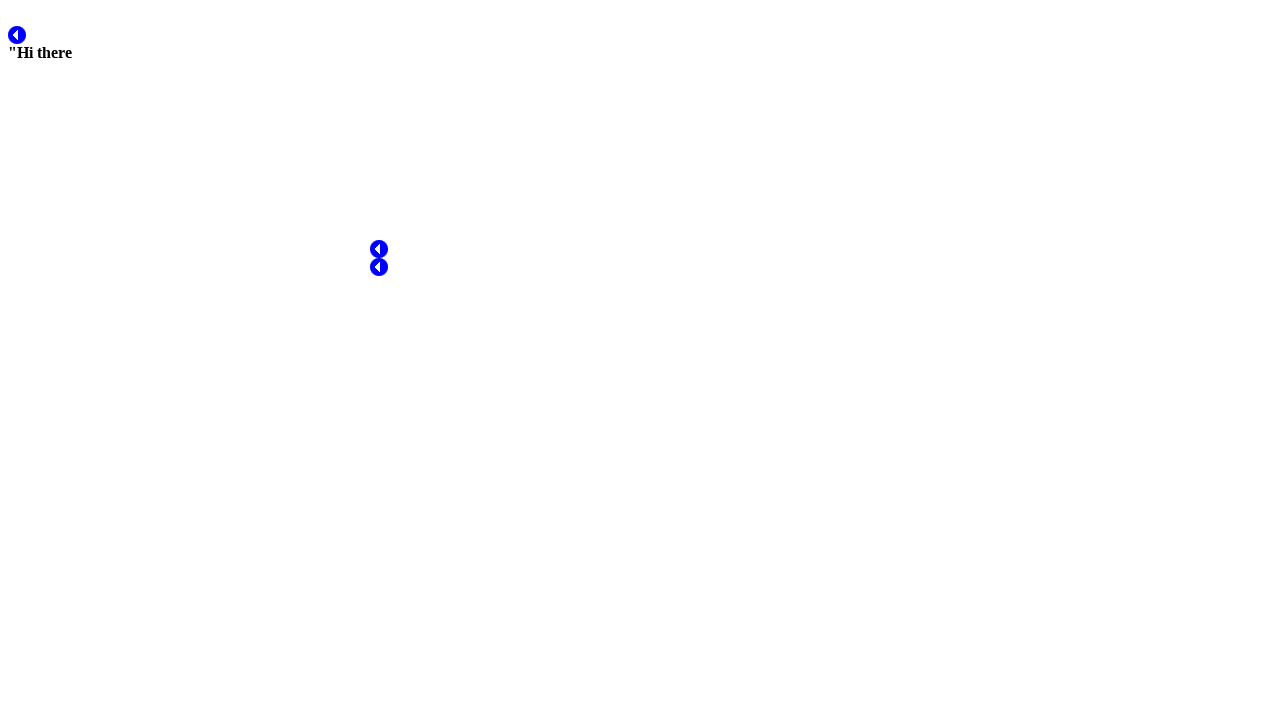

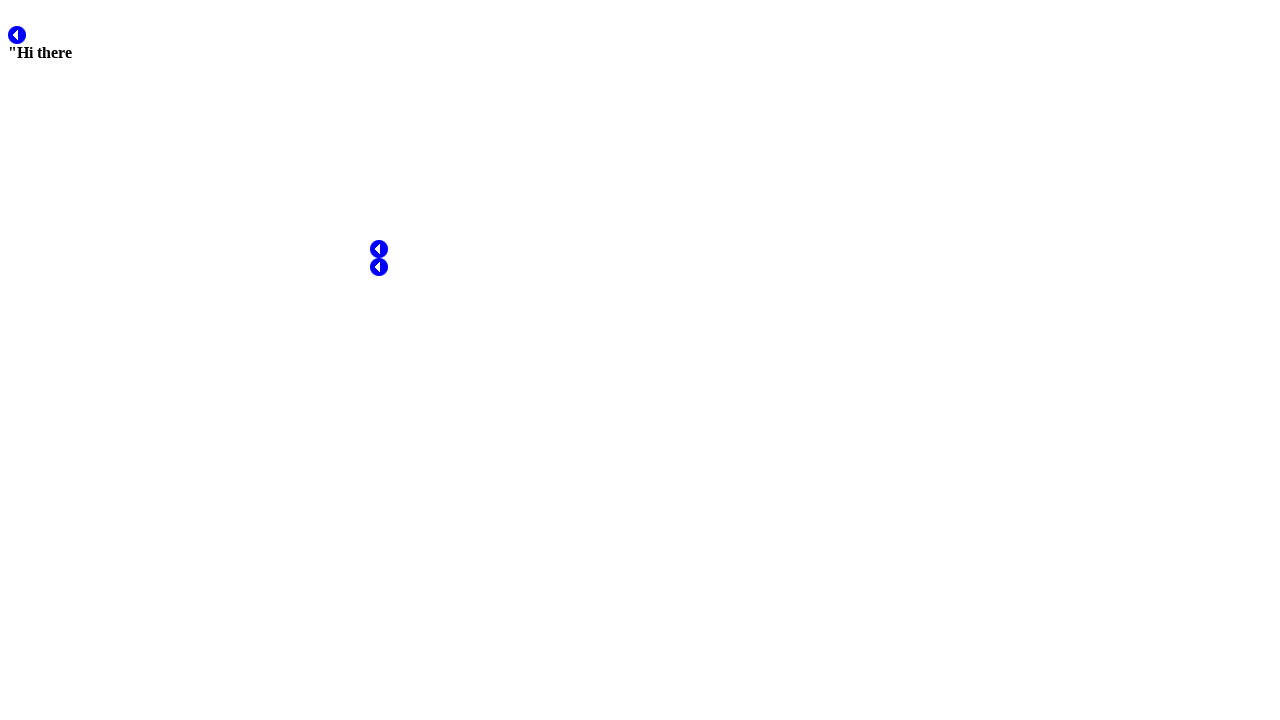